Tests JavaScript alert popup handling by clicking a button that triggers an alert, then accepting the alert dialog.

Starting URL: http://demo.automationtesting.in/Alerts.html

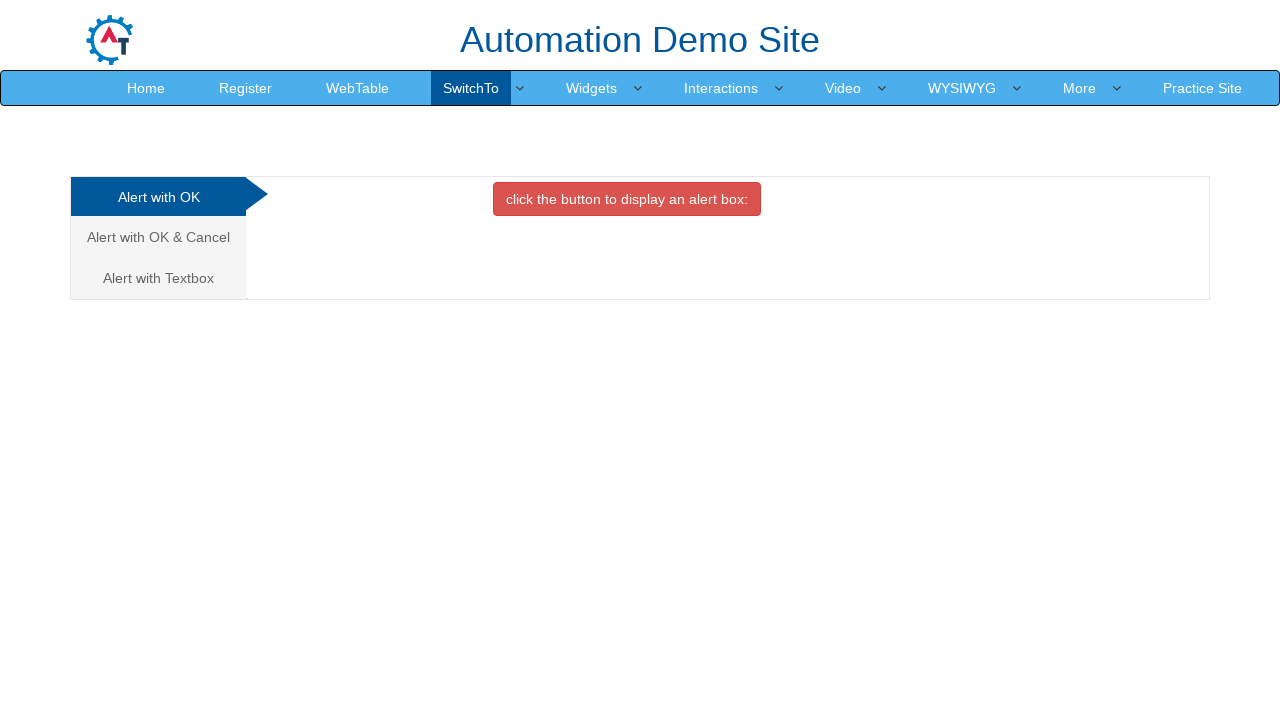

Clicked the danger button to trigger JavaScript alert at (627, 199) on button.btn.btn-danger
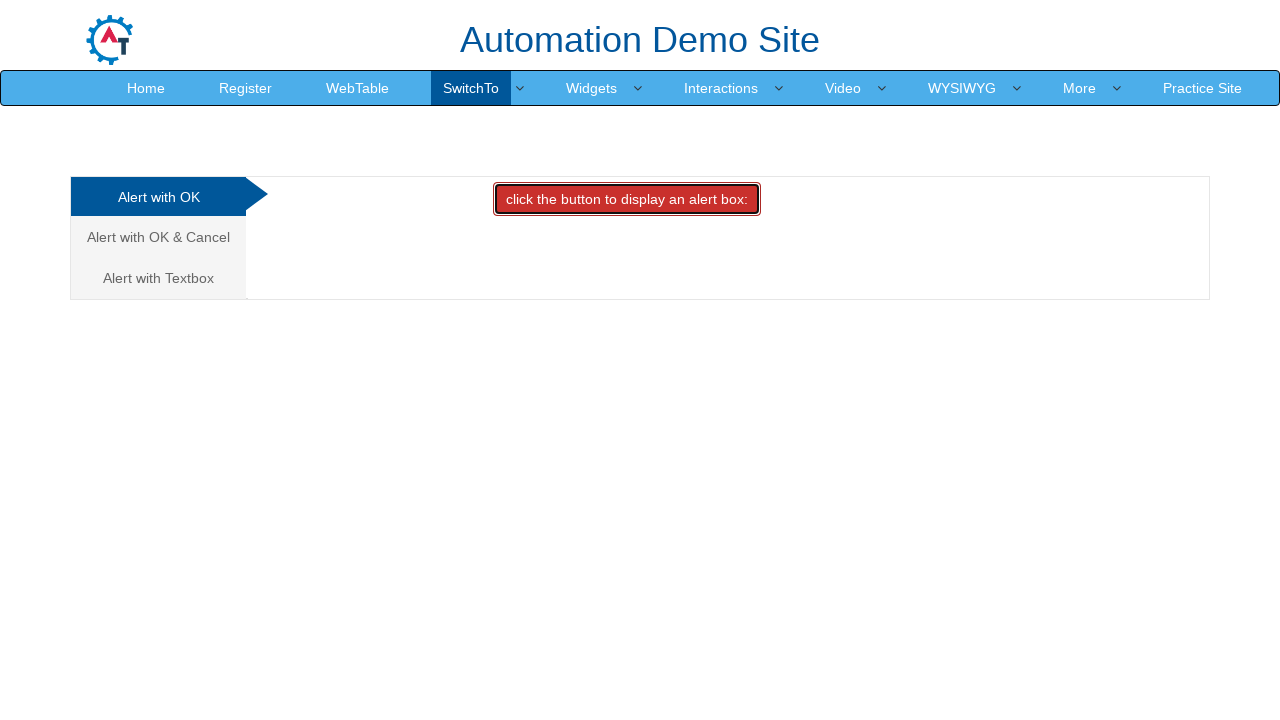

Registered dialog handler to accept alerts
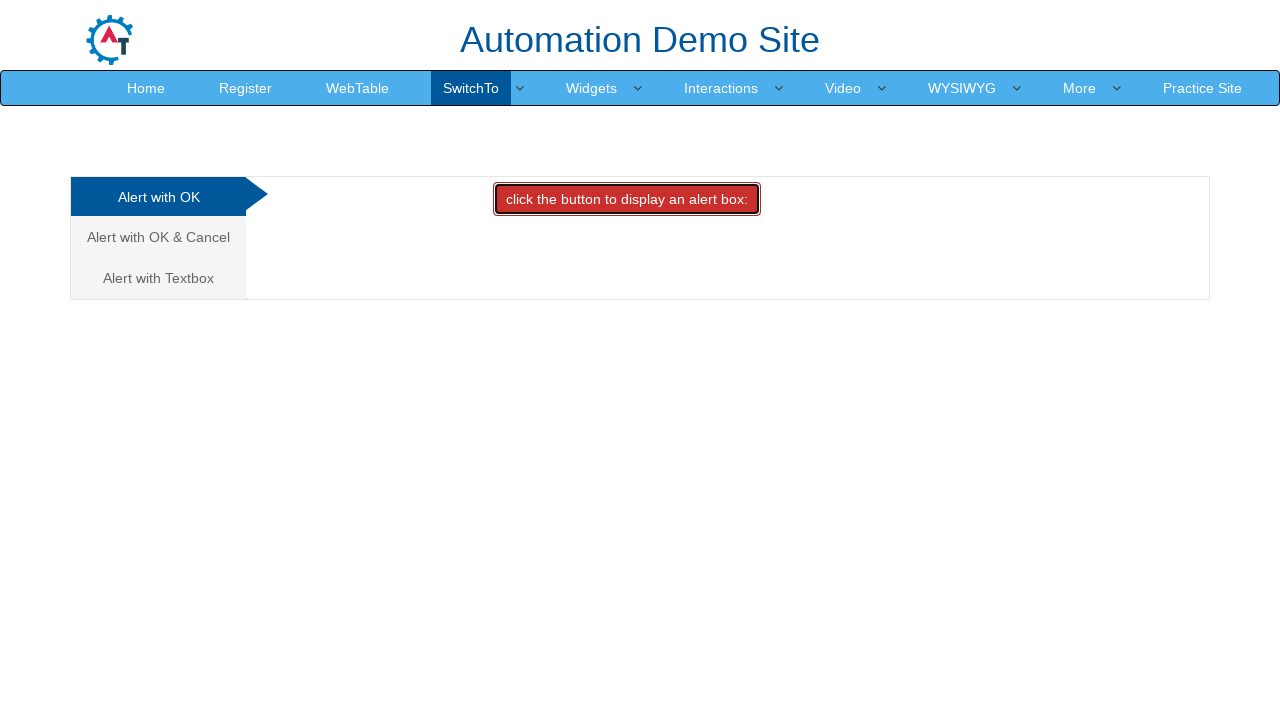

Set up explicit dialog handler
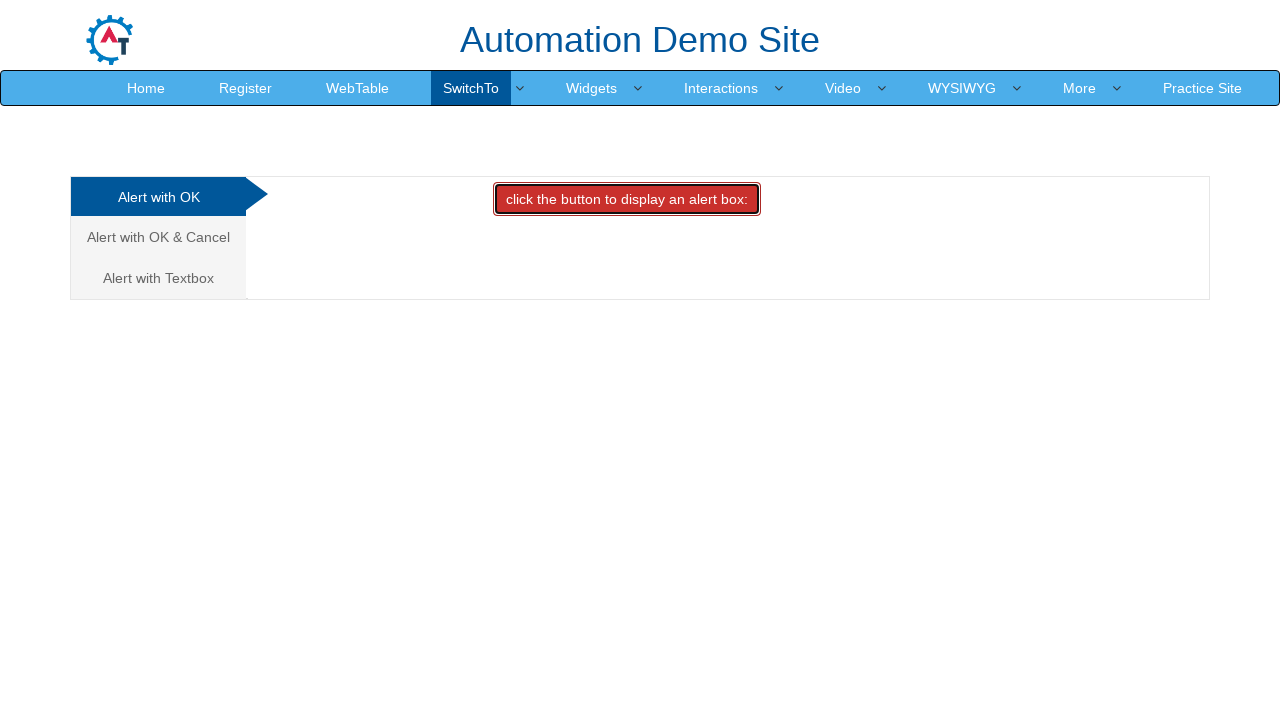

Clicked the danger button again to trigger alert with handler ready at (627, 199) on button.btn.btn-danger
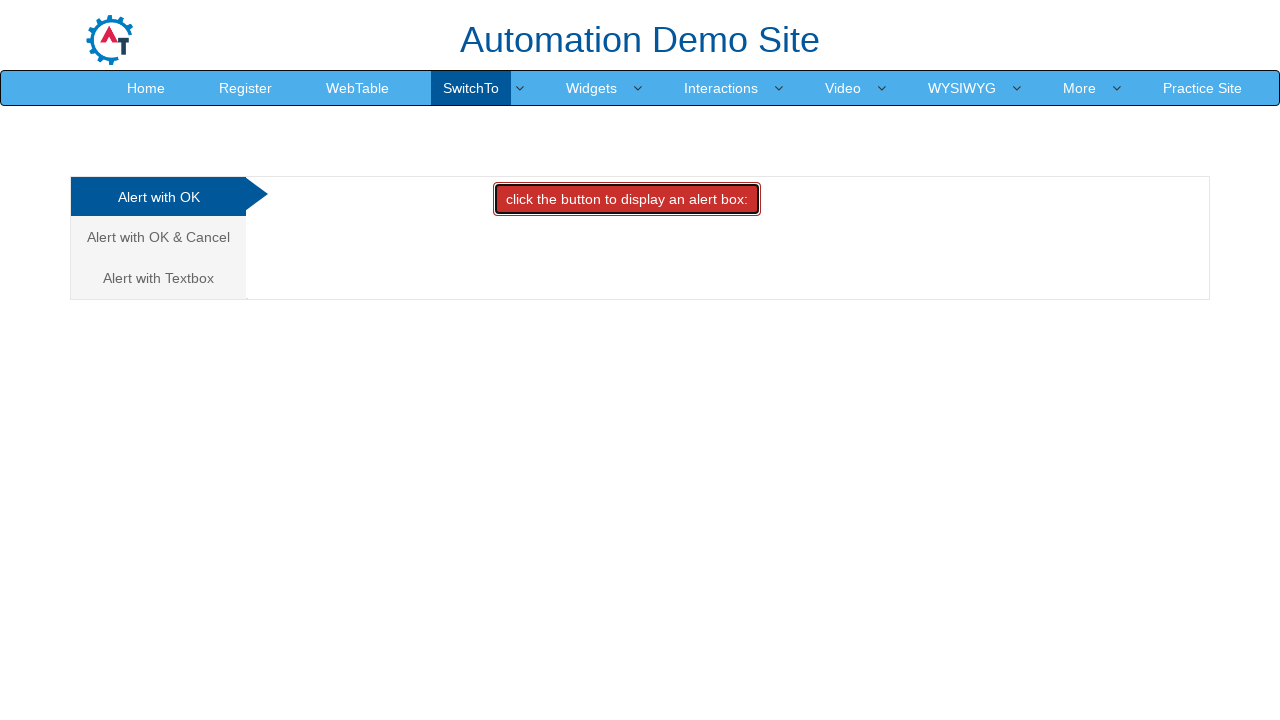

Waited 1 second to ensure alert was handled
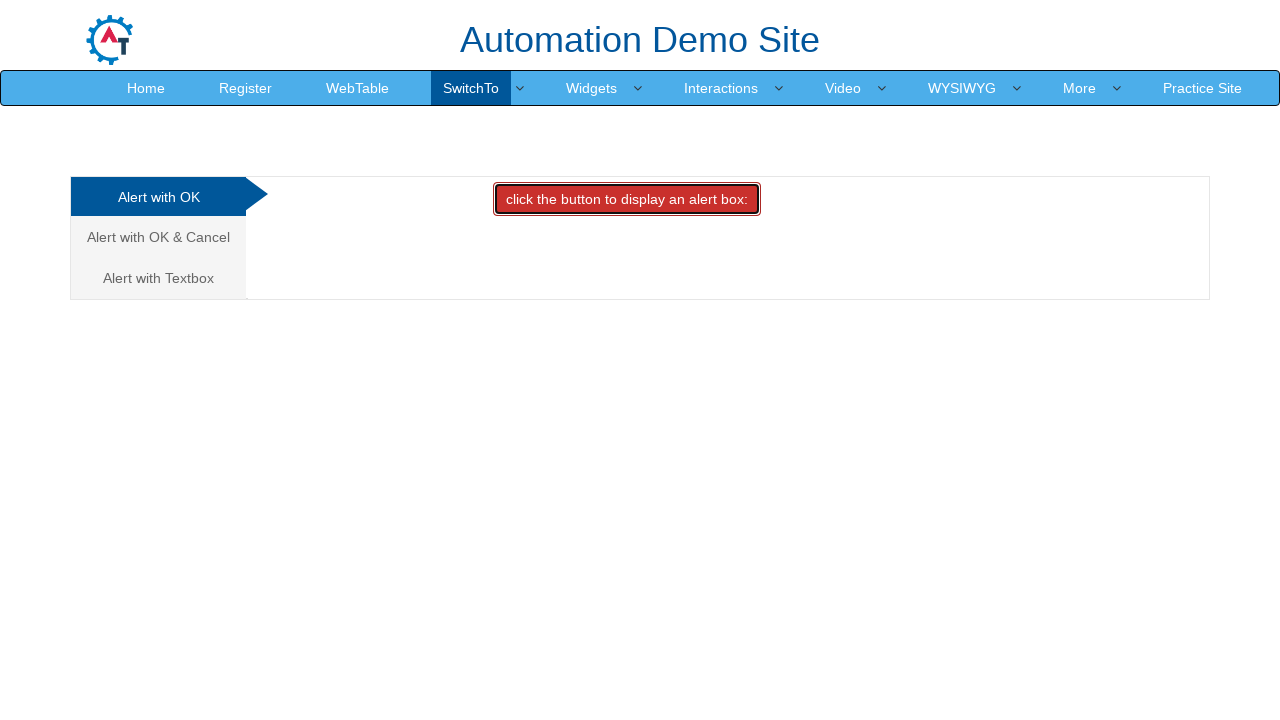

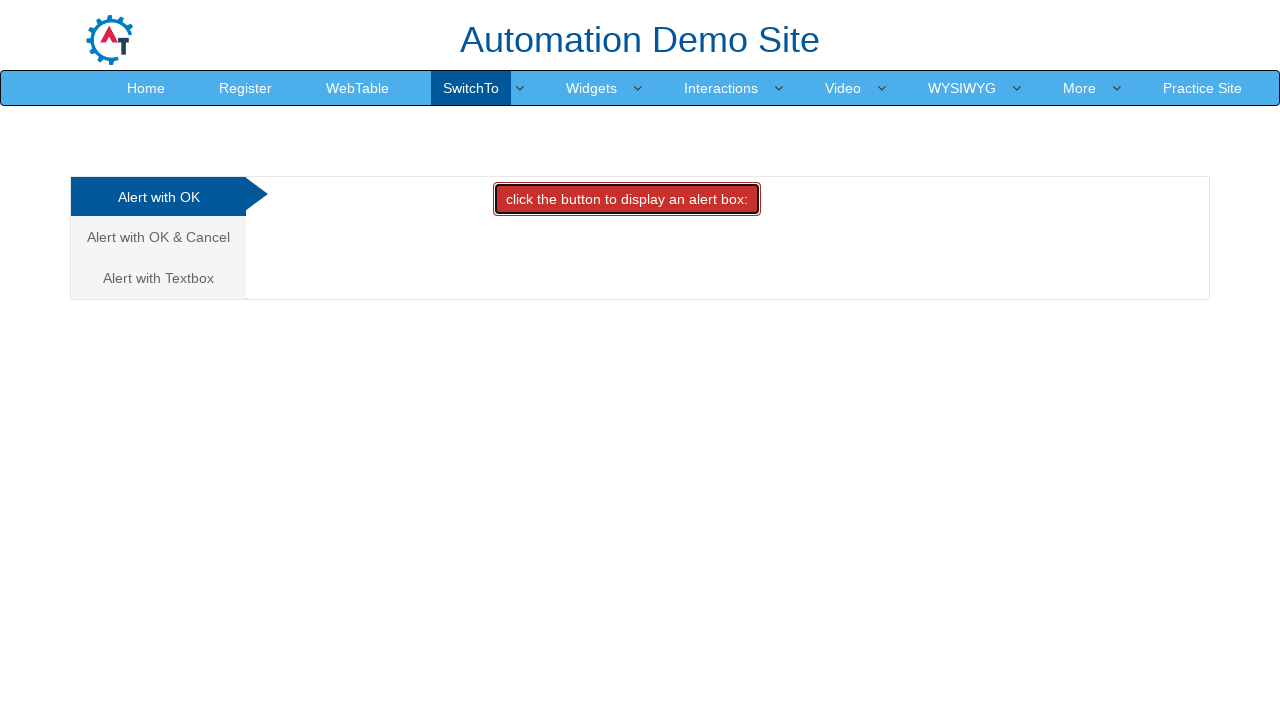